Tests a basic web form by entering text into a text box, submitting the form, and verifying the success message is displayed

Starting URL: https://www.selenium.dev/selenium/web/web-form.html

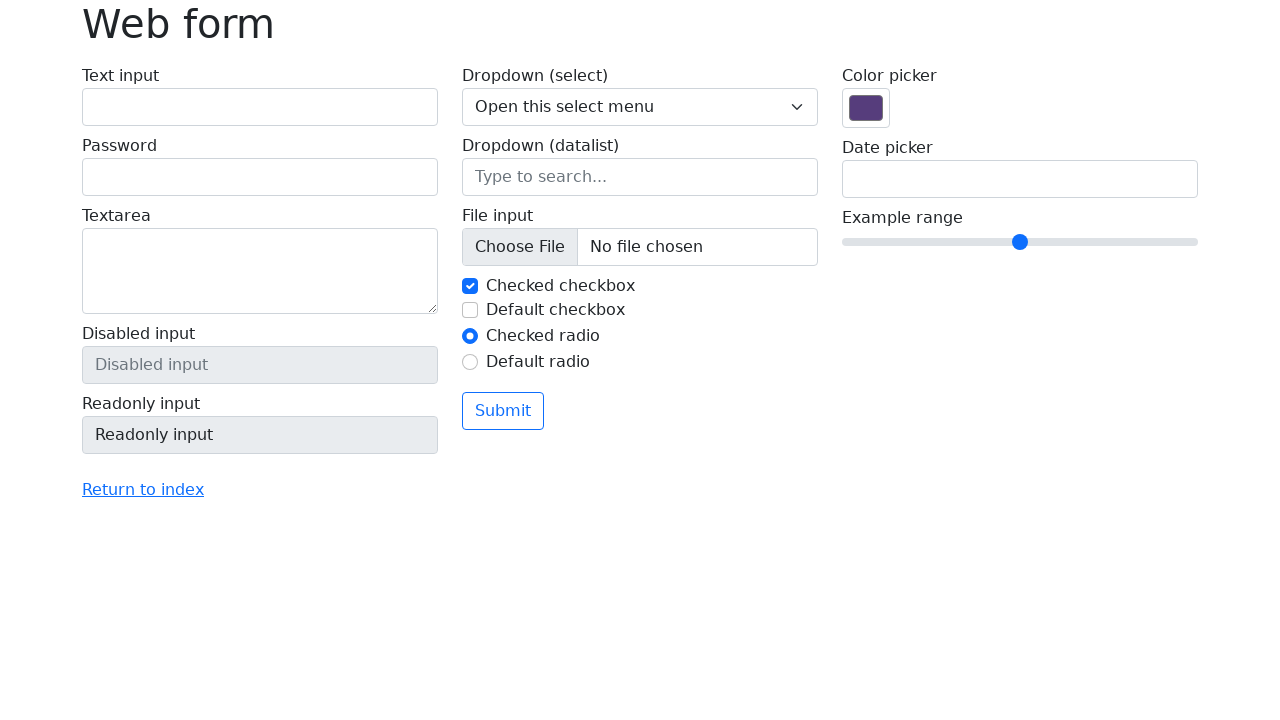

Verified page title is 'Web form'
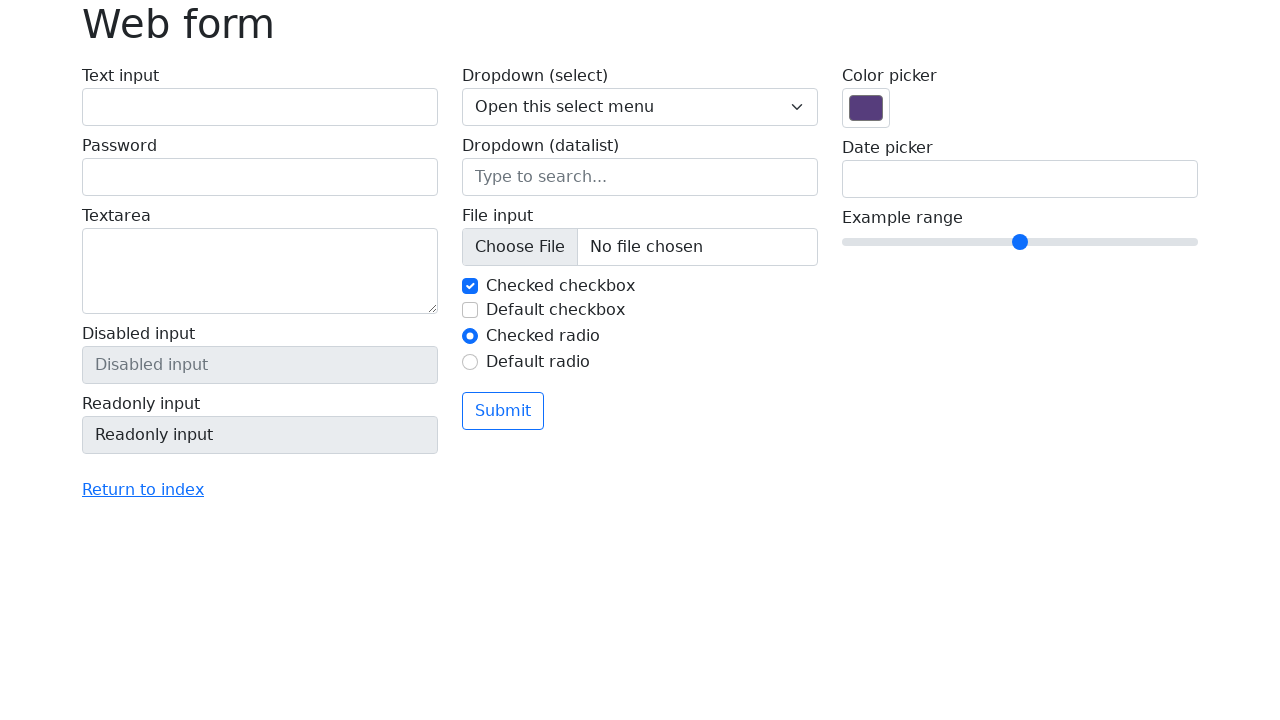

Filled text box with 'Selenium' on input[name='my-text']
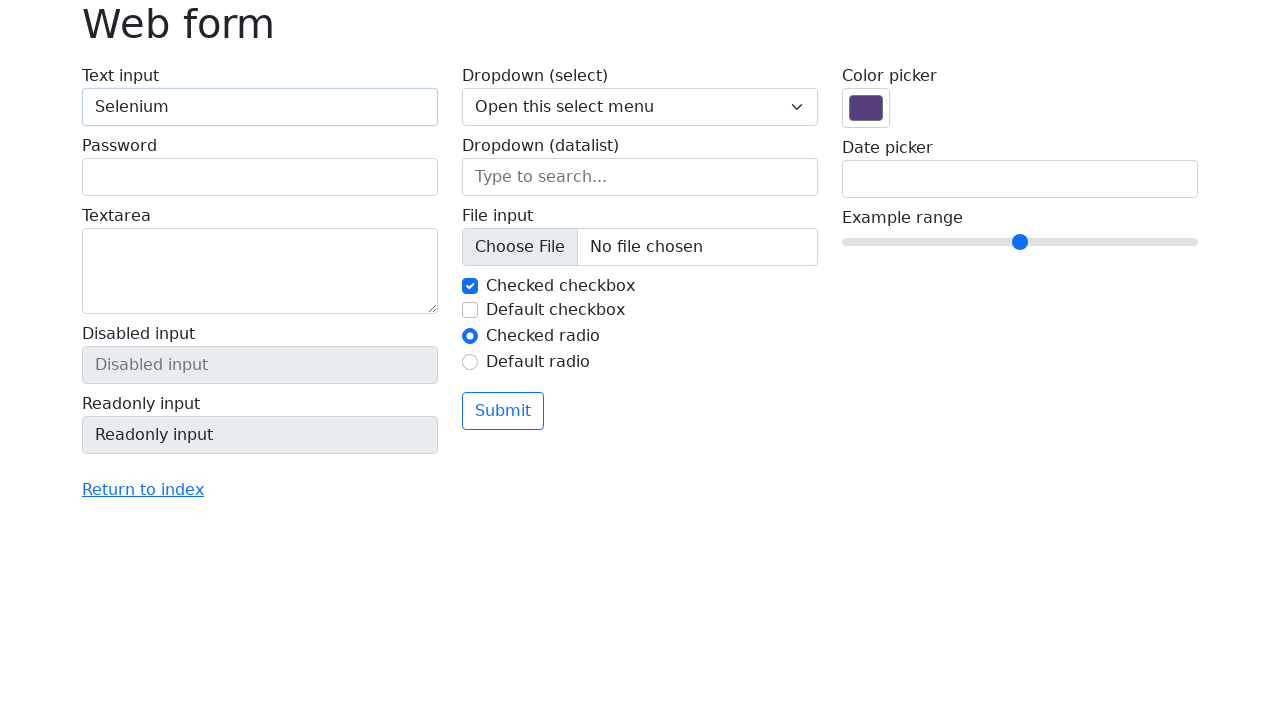

Clicked submit button at (503, 411) on button
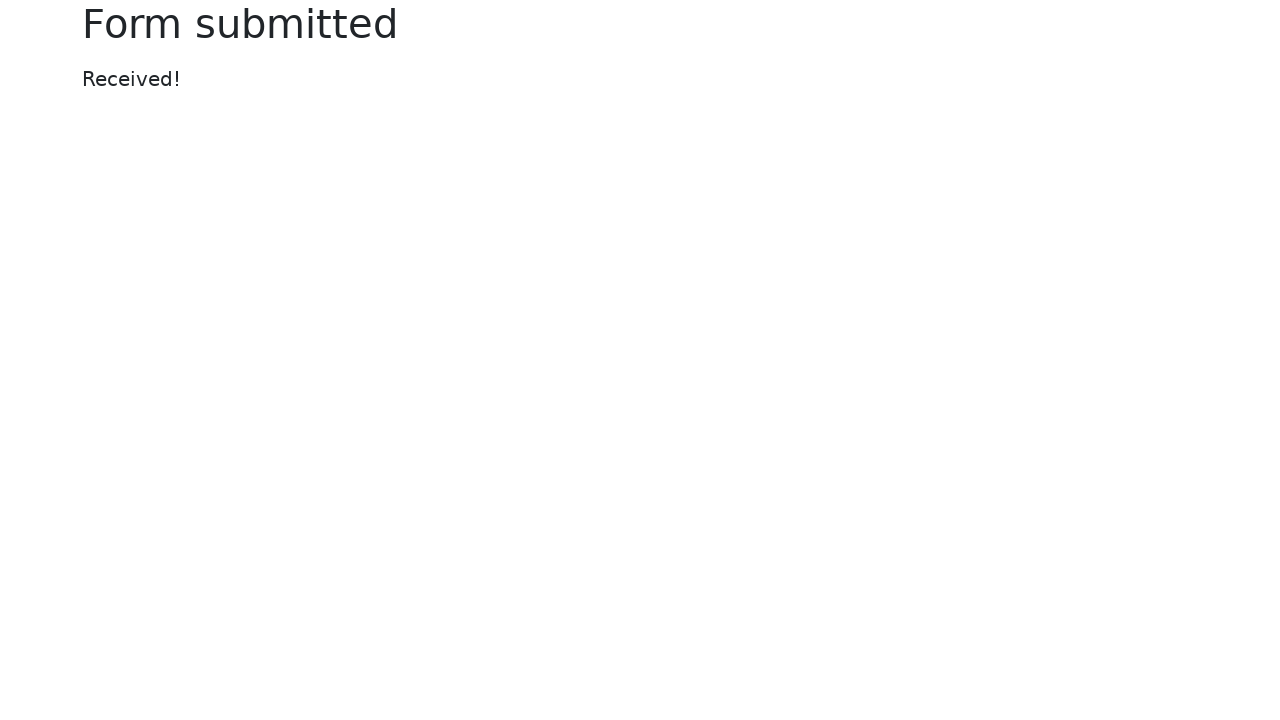

Located success message element
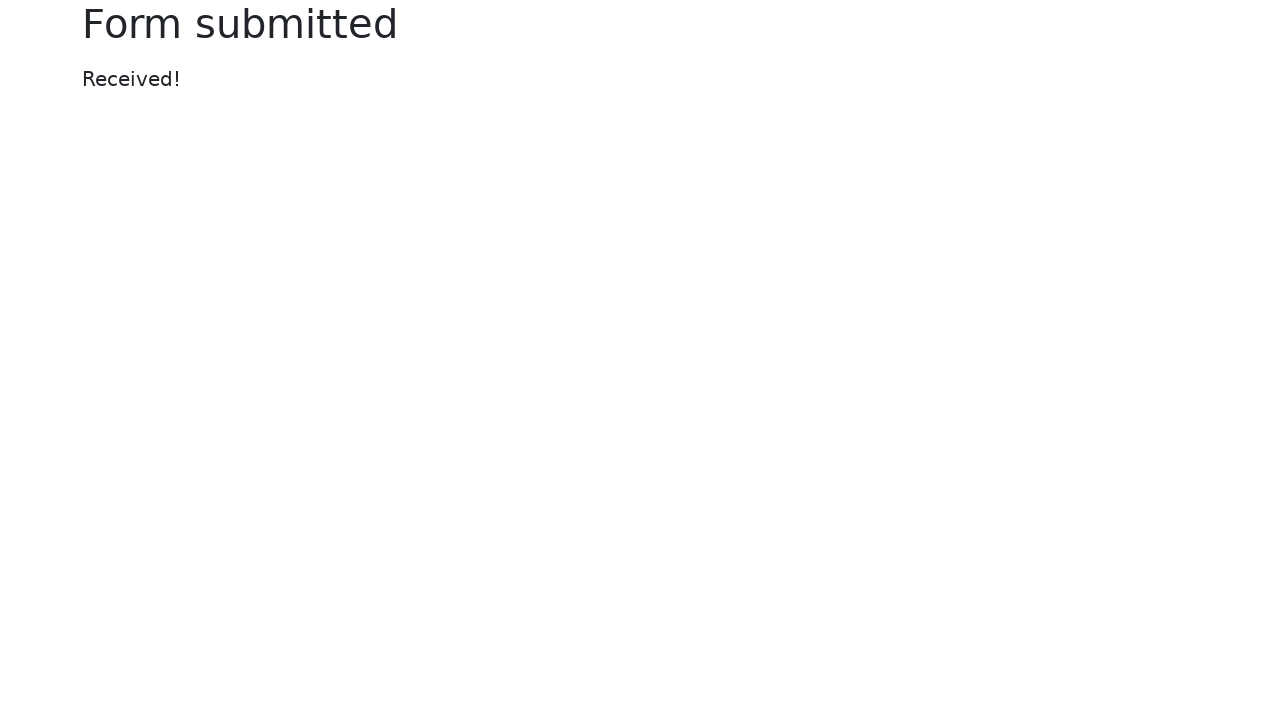

Success message element appeared
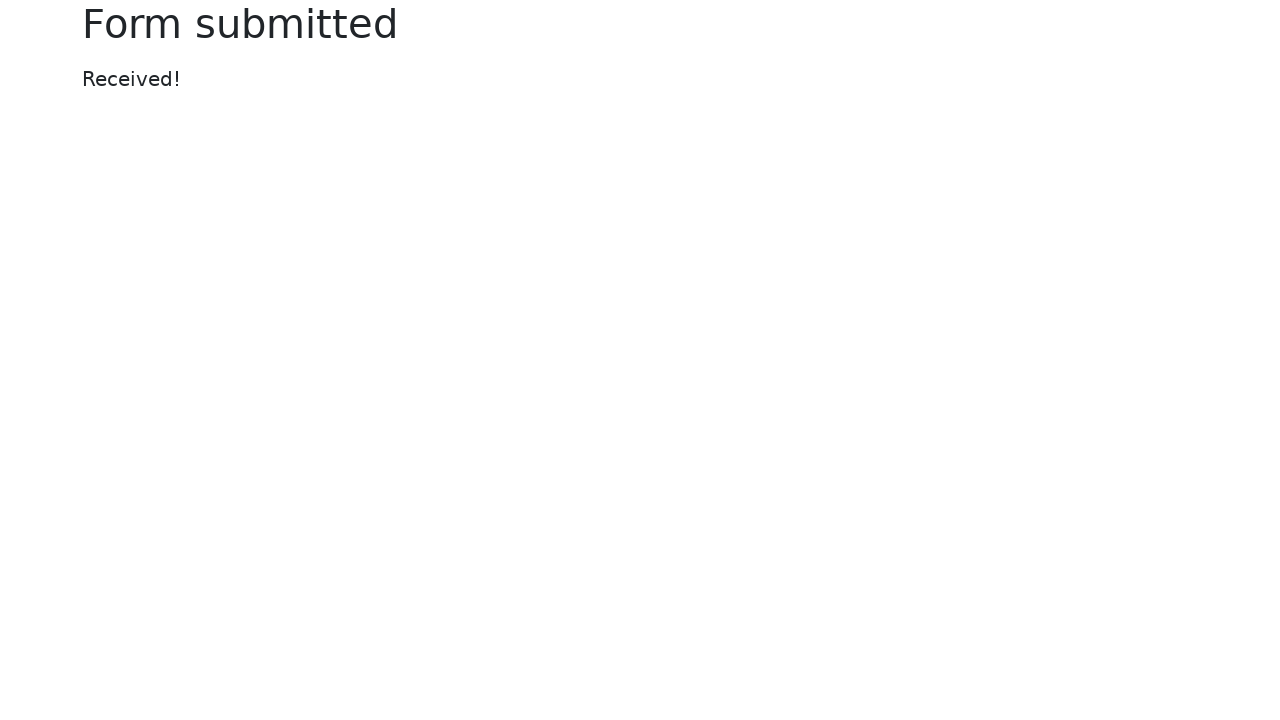

Verified success message displays 'Received!'
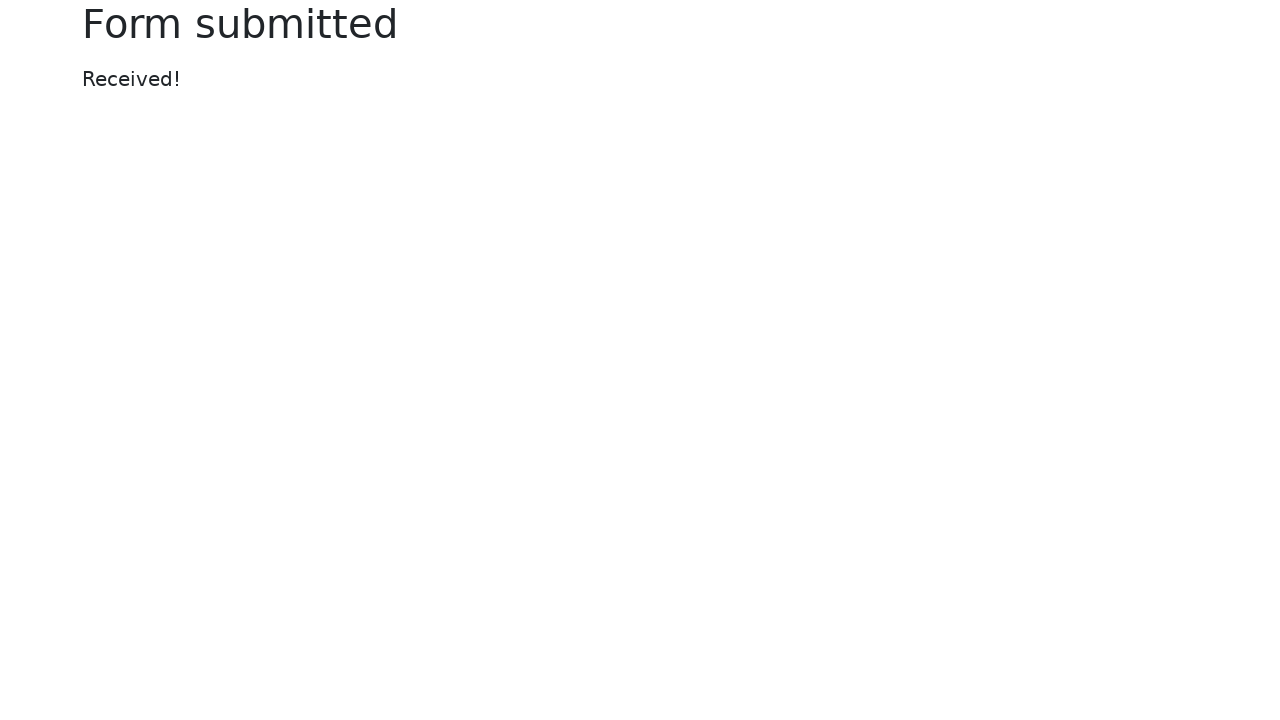

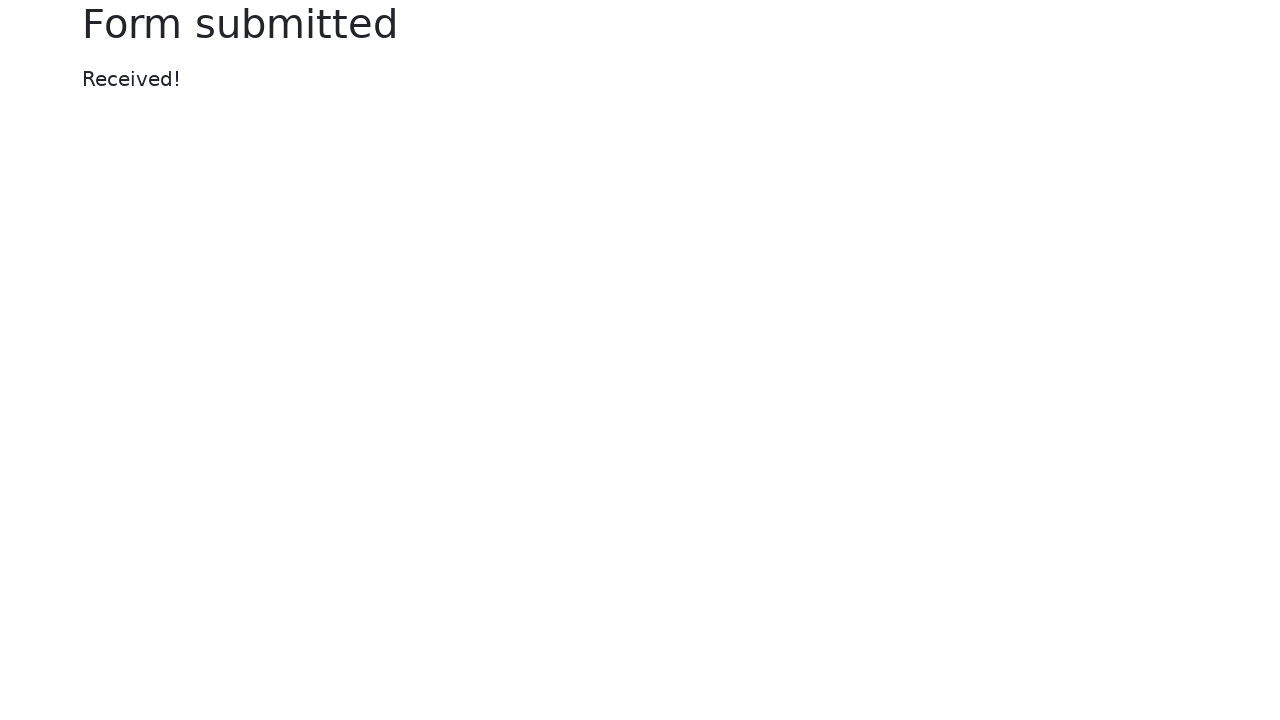